Navigates to Ultimate QA homepage and verifies the page title matches the expected value

Starting URL: https://ultimateqa.com/

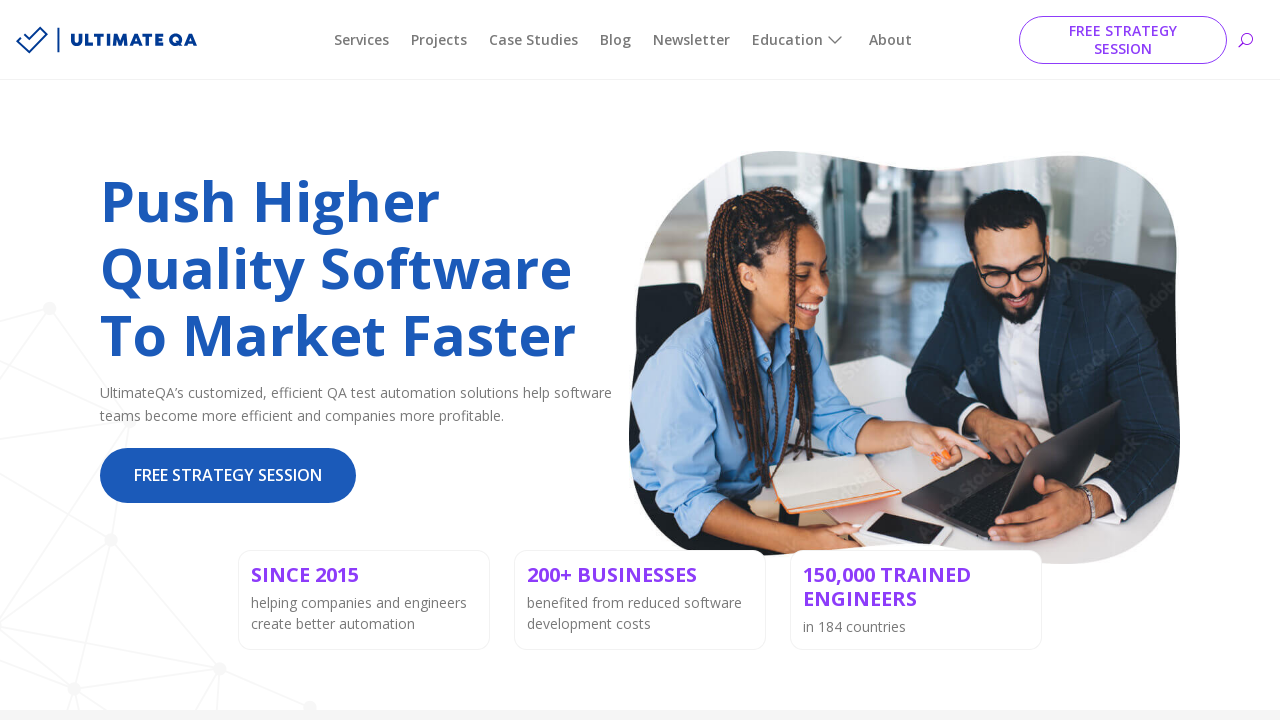

Navigated to Ultimate QA homepage
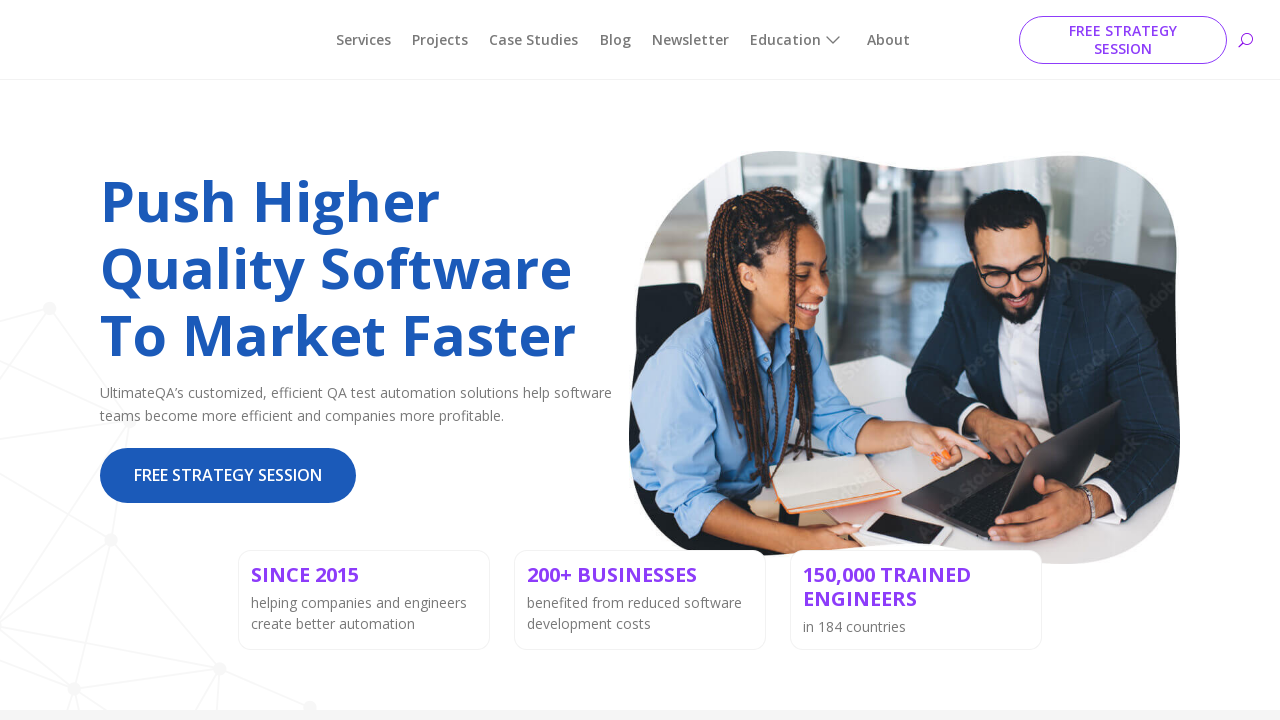

Waited for page title to match expected value: 'Homepage - Ultimate QA'
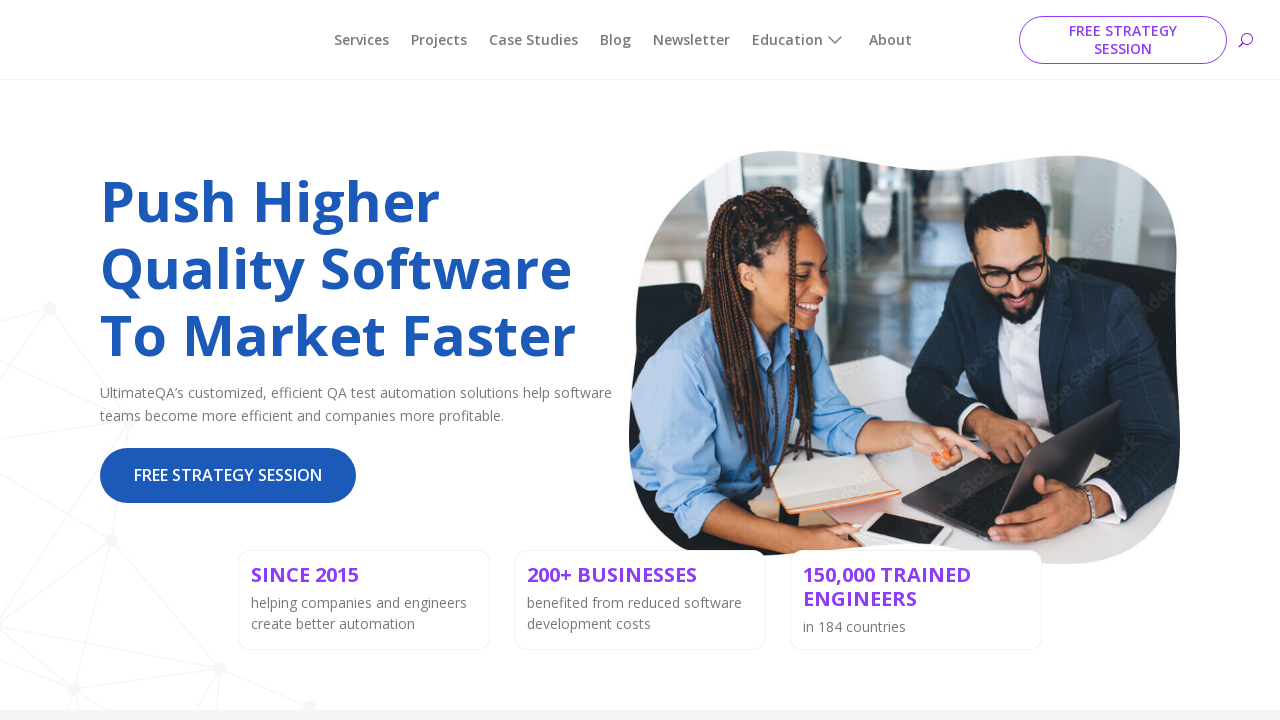

Verified page title matches expected value
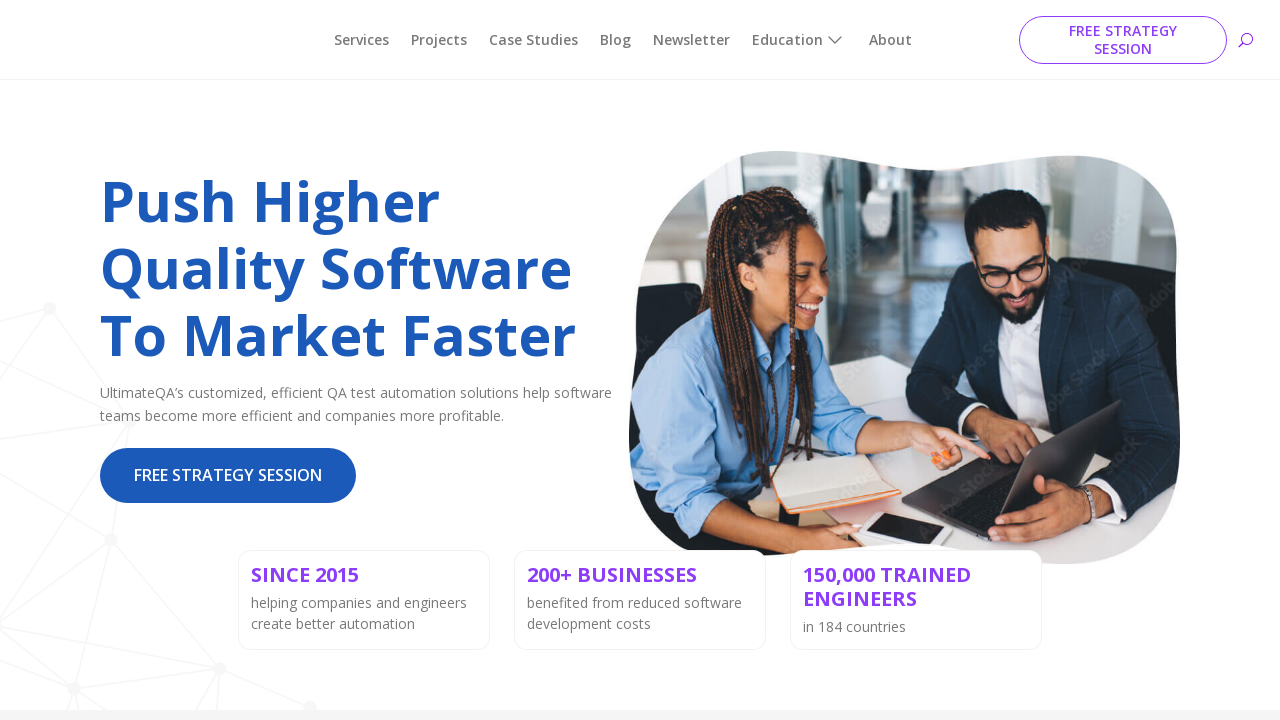

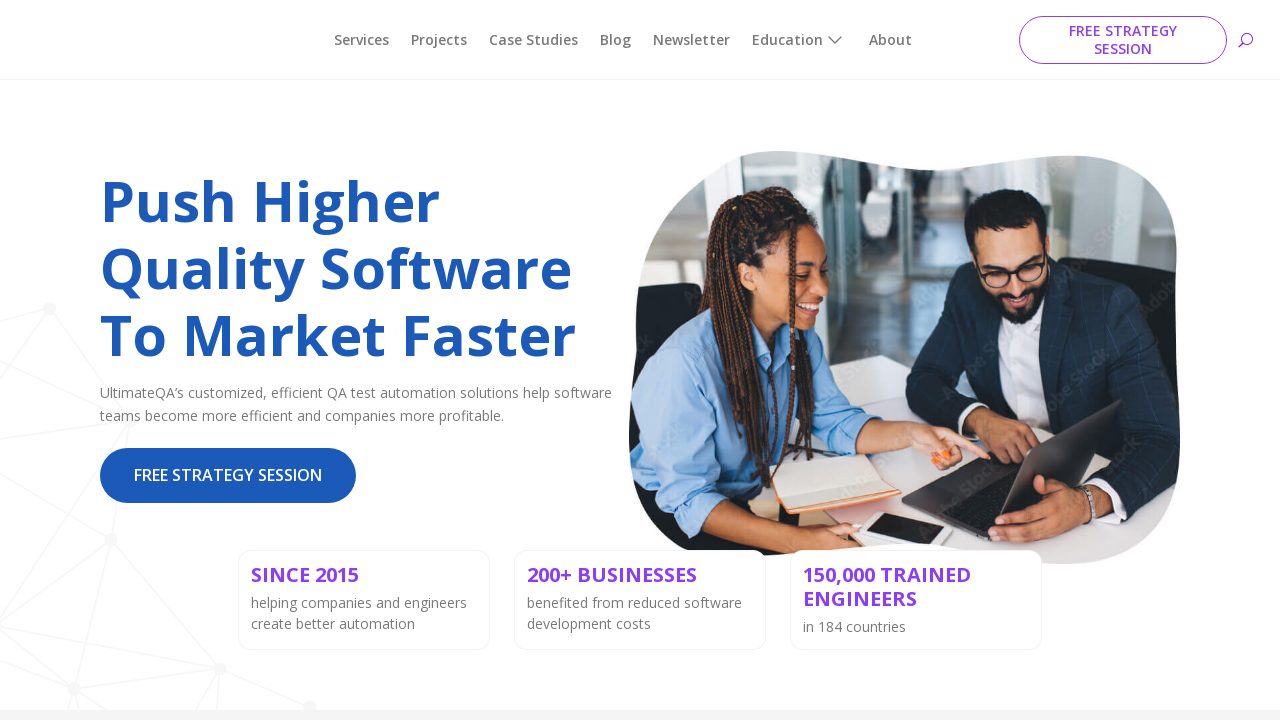